Tests radio button selection functionality on a registration form by checking initial selection states and then clicking a radio button to verify it becomes selected

Starting URL: https://naveenautomationlabs.com/opencart/index.php?route=account/register

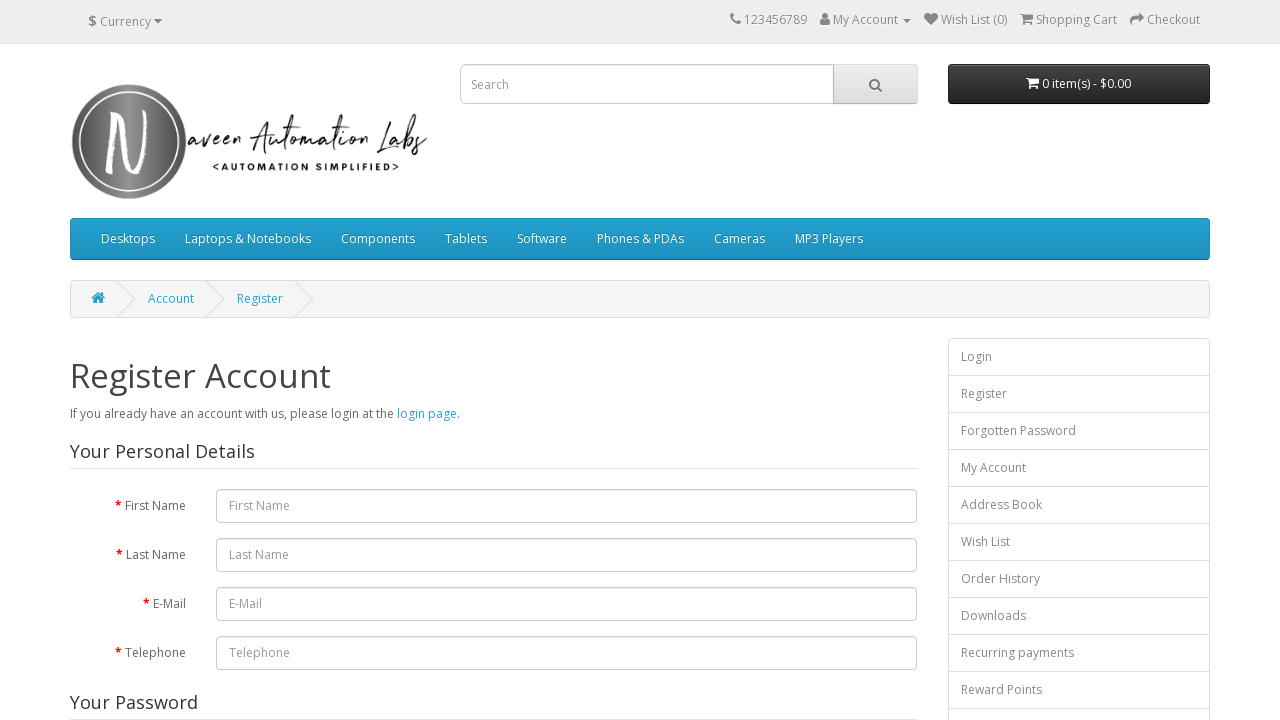

Checked if 'No' newsletter radio button is selected
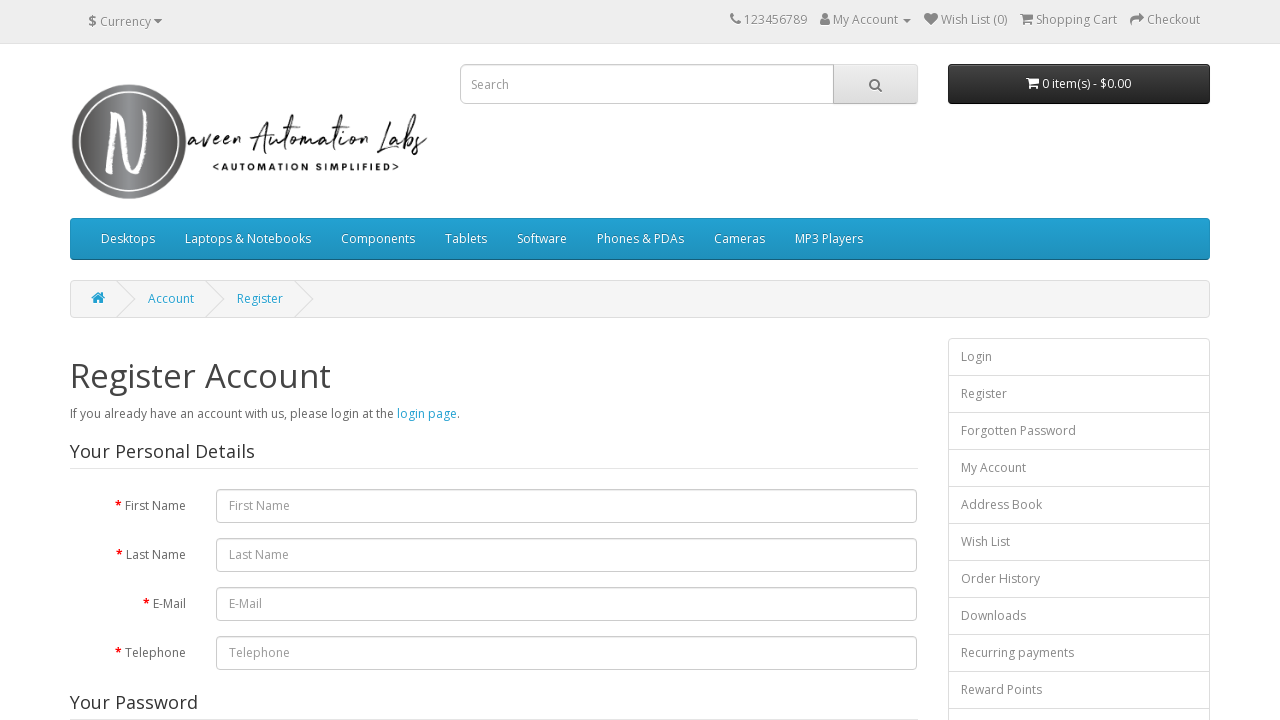

Checked if 'Yes' newsletter radio button is selected
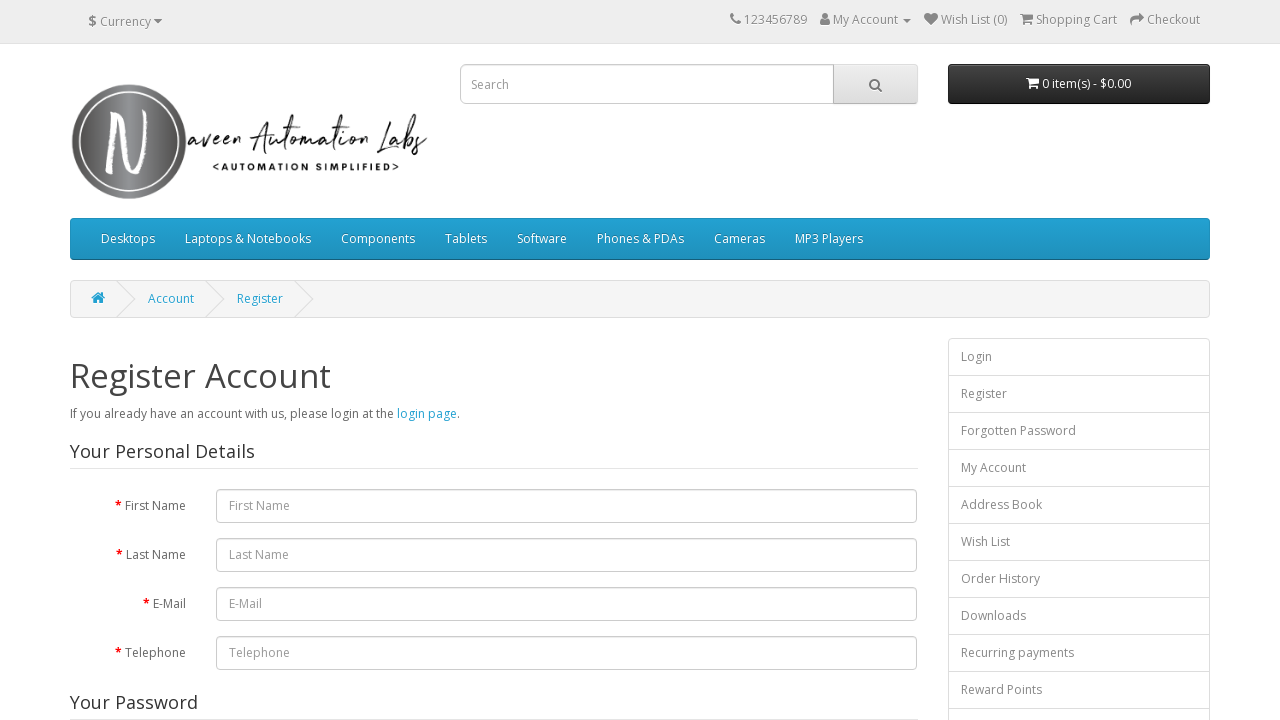

Clicked 'Yes' newsletter radio button at (223, 373) on xpath=//*[@id='content']/form/fieldset[3]/div/div/label[1]/input
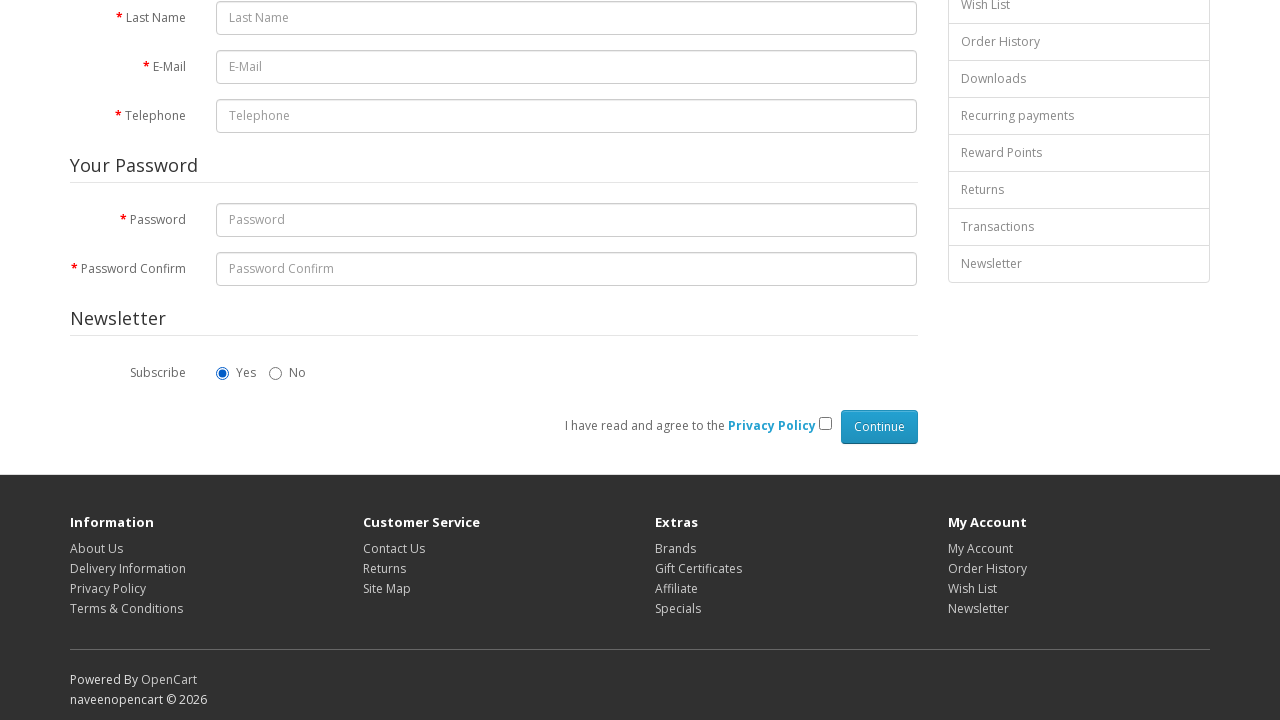

Waited 1 second for radio button state to update
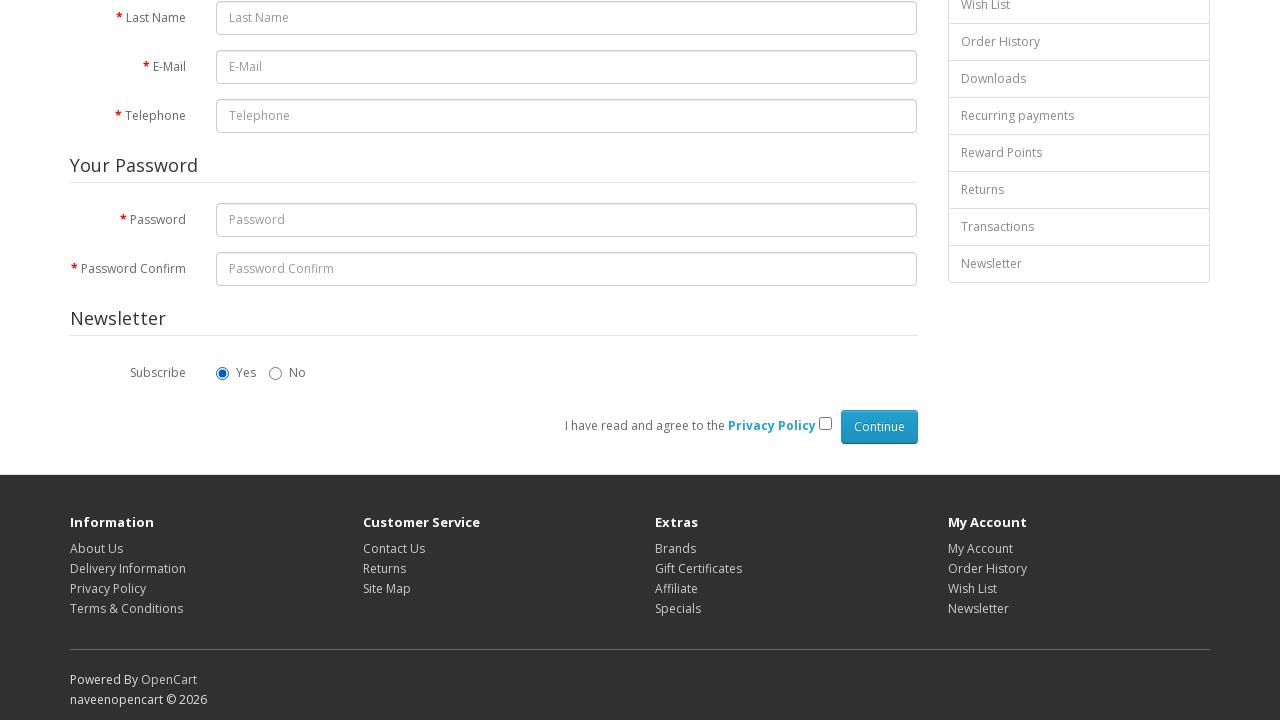

Verified 'Yes' newsletter radio button is now selected after click
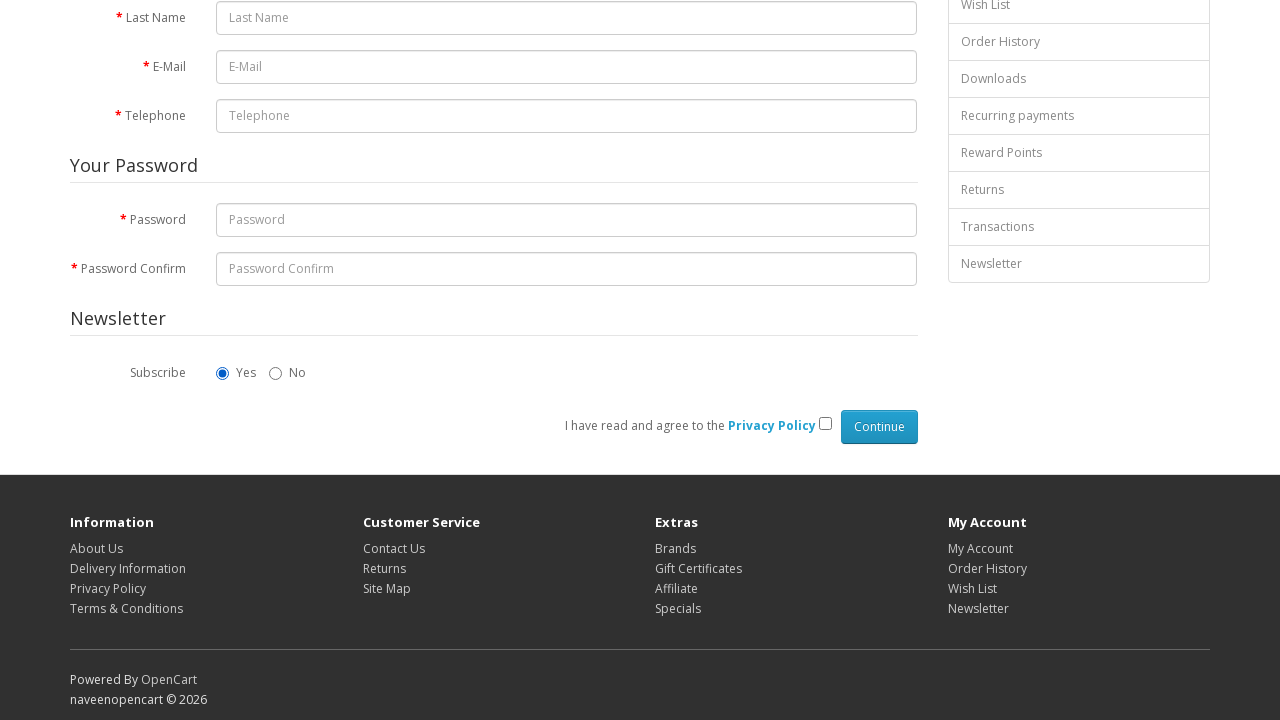

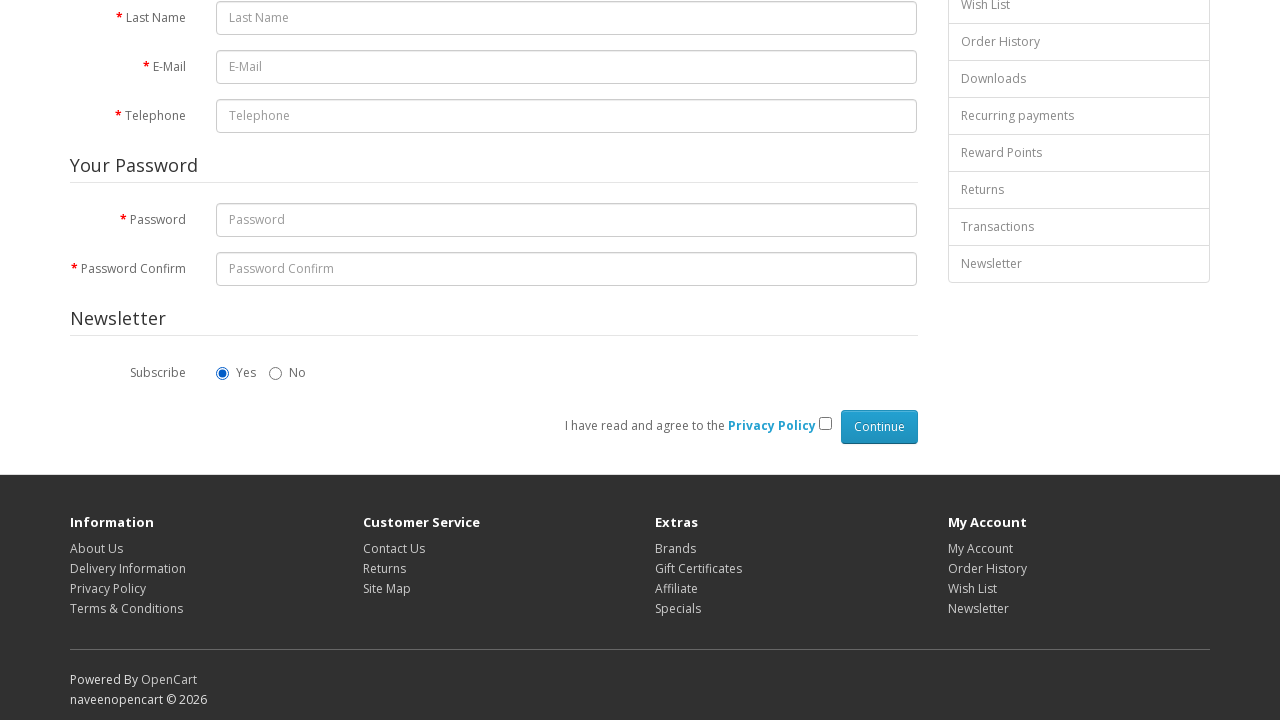